Navigates to a Bulgarian utility company's planned interruptions page, selects a municipality from the sidebar, and verifies that interruption data loads for that region.

Starting URL: https://www.energo-pro.bg/bg/planirani-prekysvanija

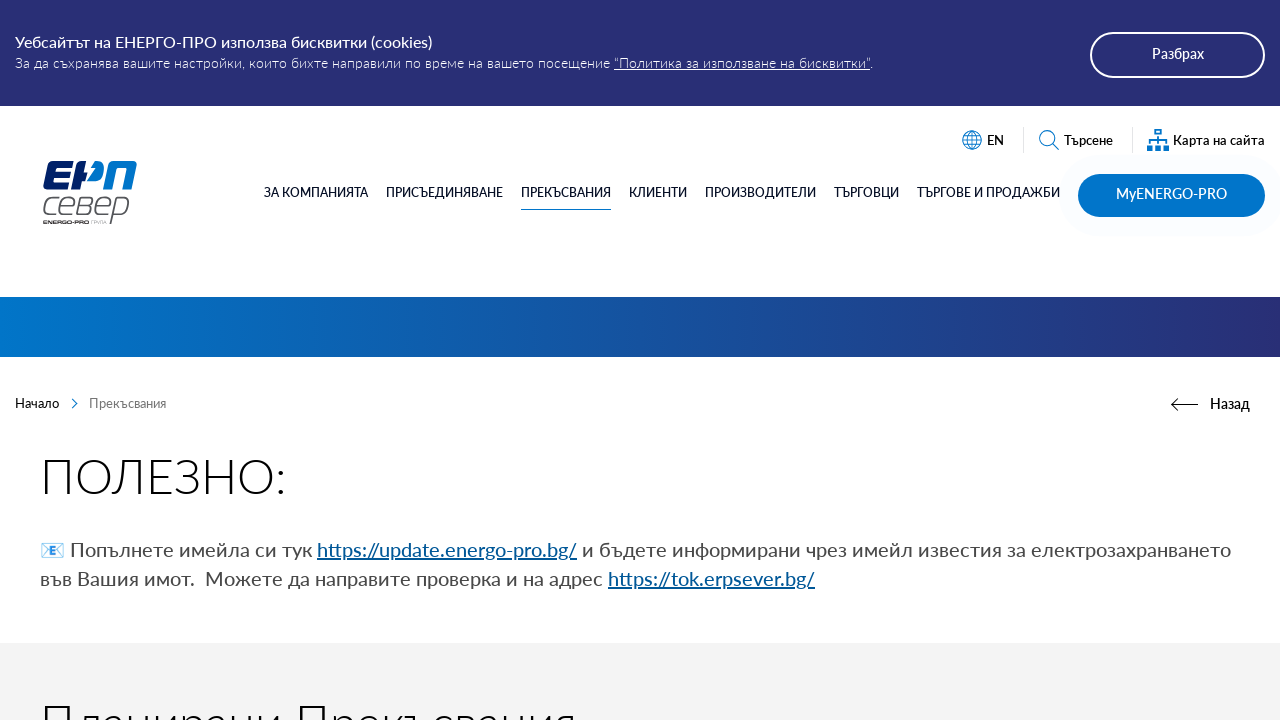

Waited for map interruptions container to load
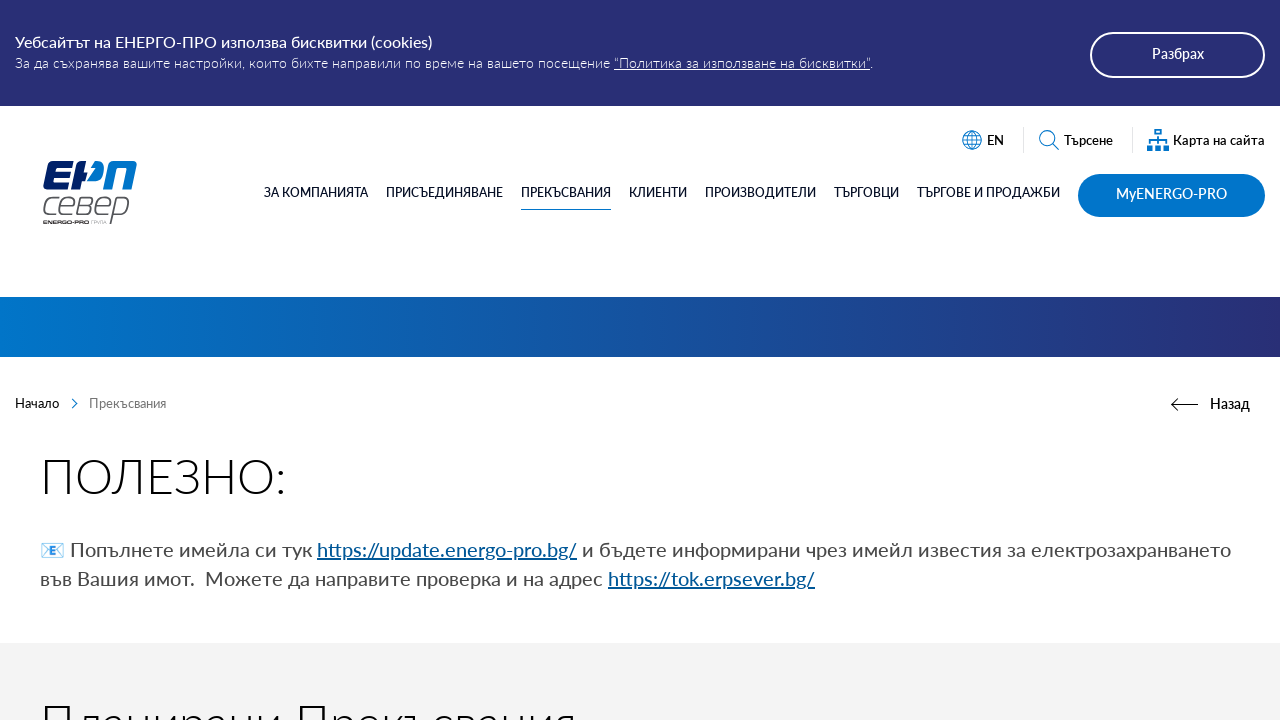

Waited 2 seconds for dynamic content to render
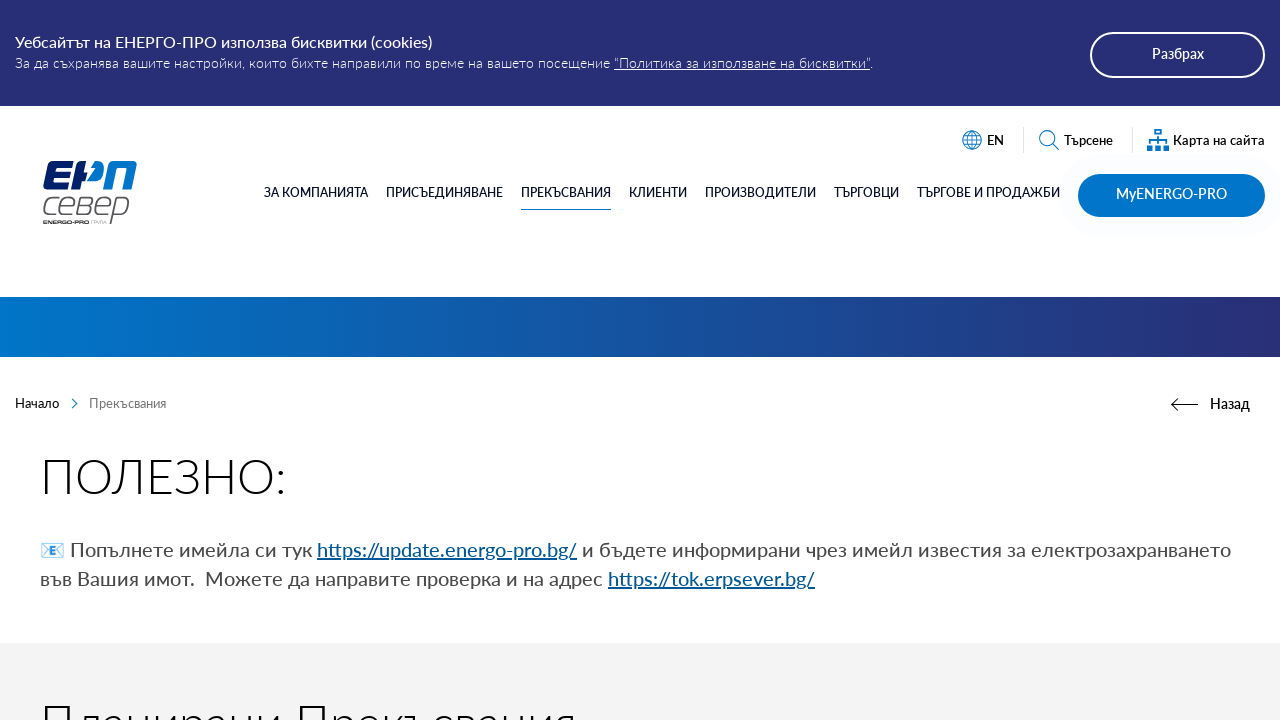

Clicked on municipality 'Варна' in the sidebar at (175, 361) on div.map-interruptions > div.sidebar > div.areas > div.item >> internal:has-text=
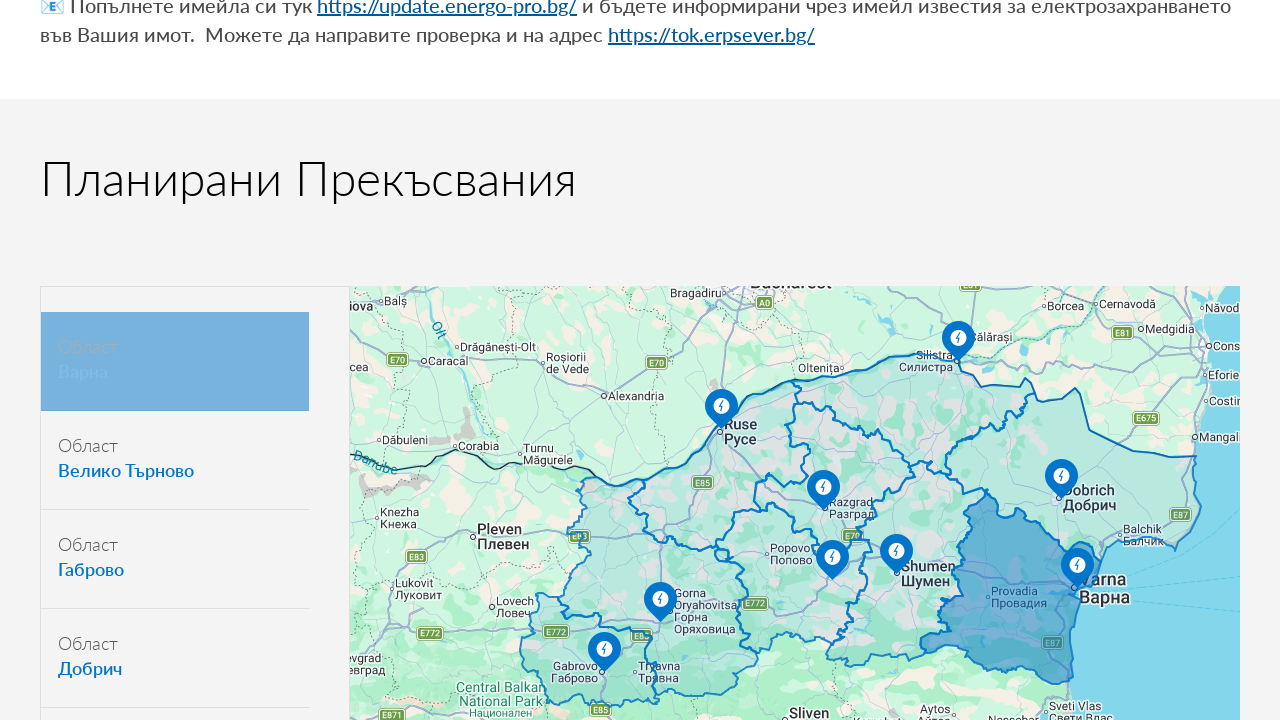

Waited 5 seconds for interruption data to load
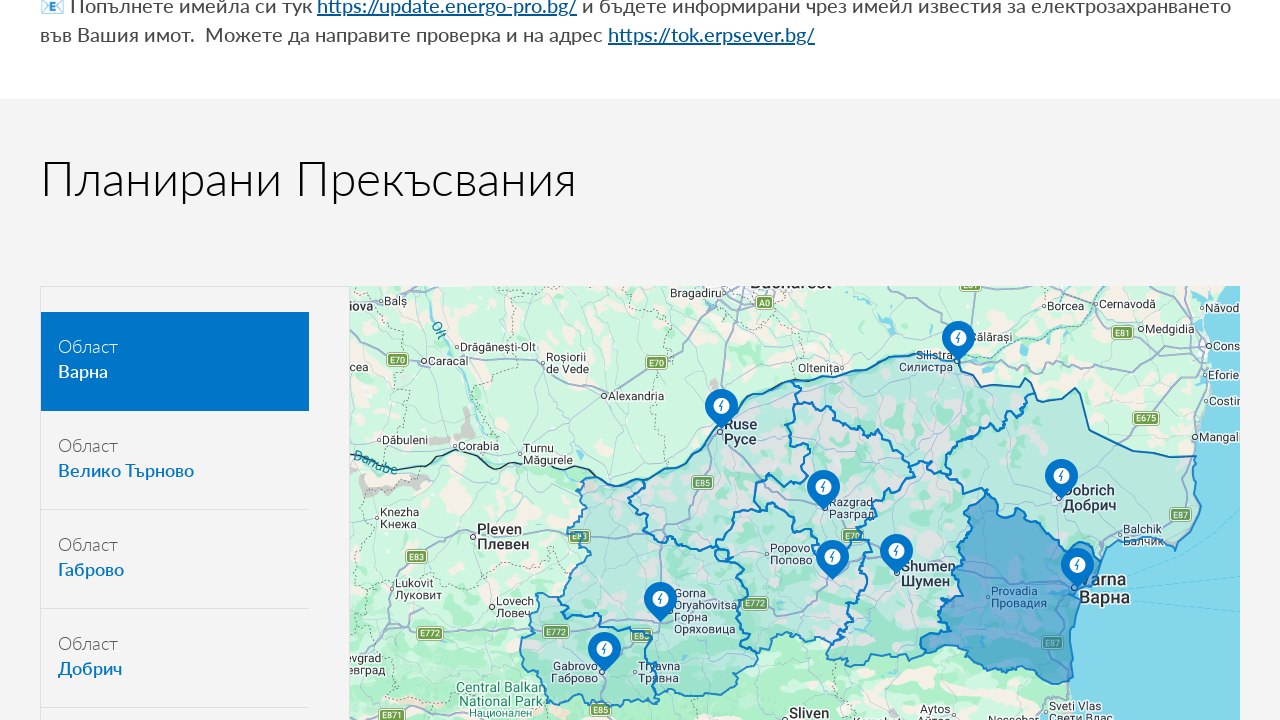

Verified interruption data section appeared for Варна municipality
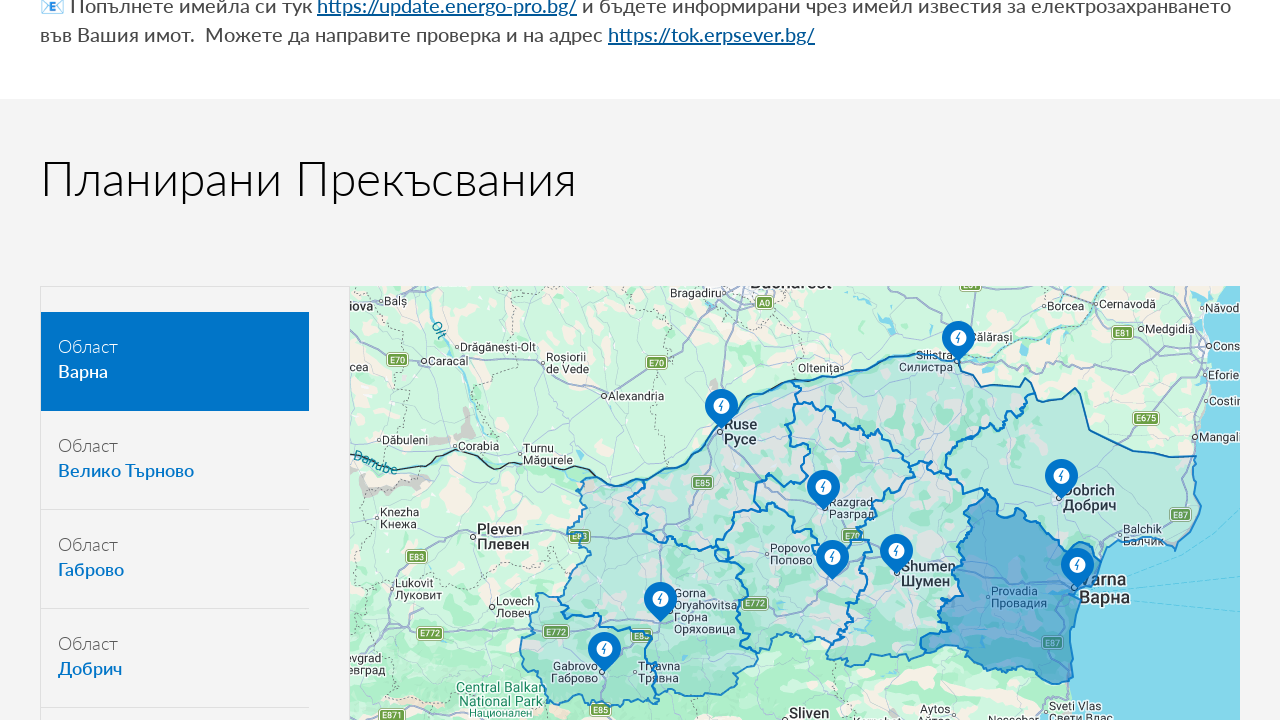

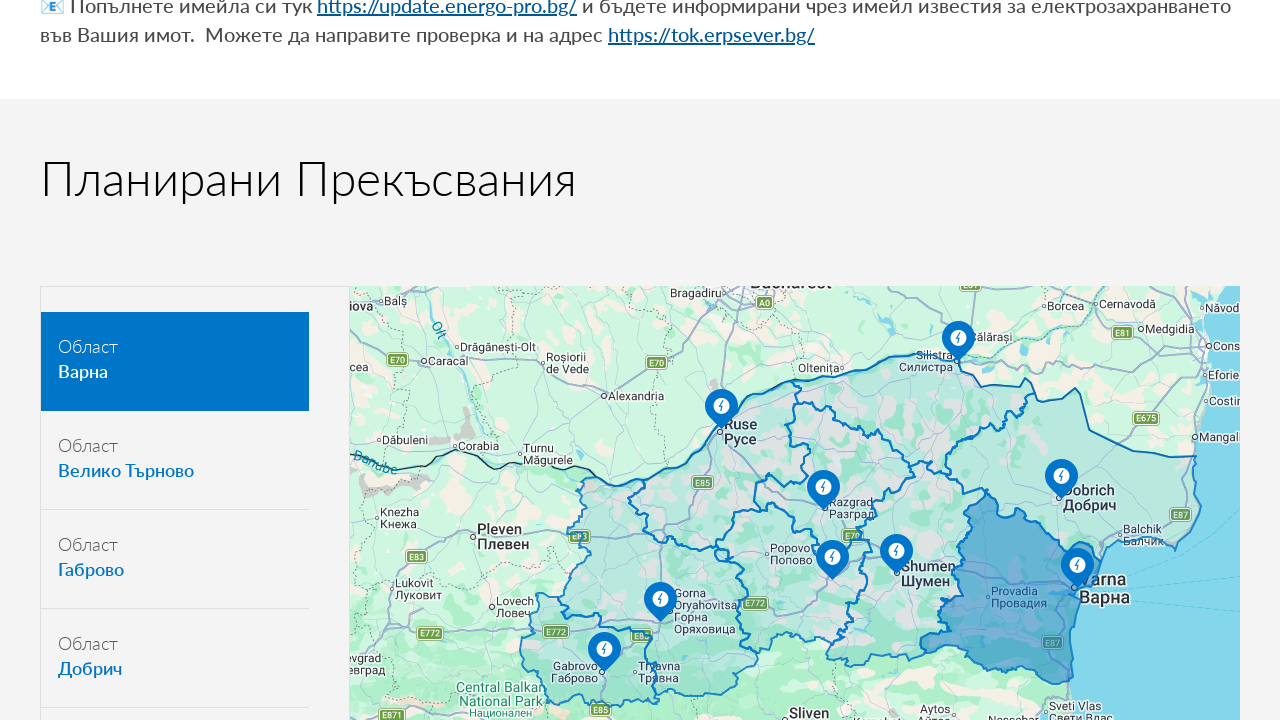